Tests right-click (context menu) functionality on a button and verifies the success message appears

Starting URL: https://demoqa.com/buttons

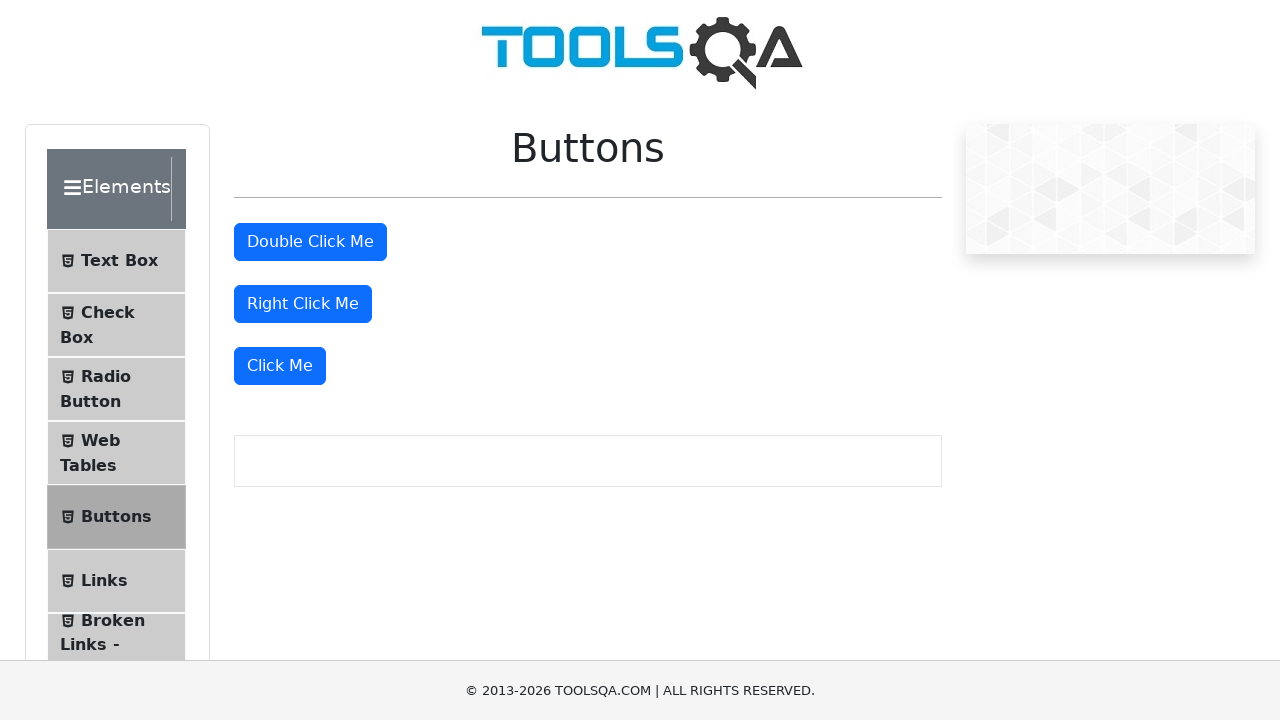

Right-clicked the right-click button at (303, 304) on #rightClickBtn
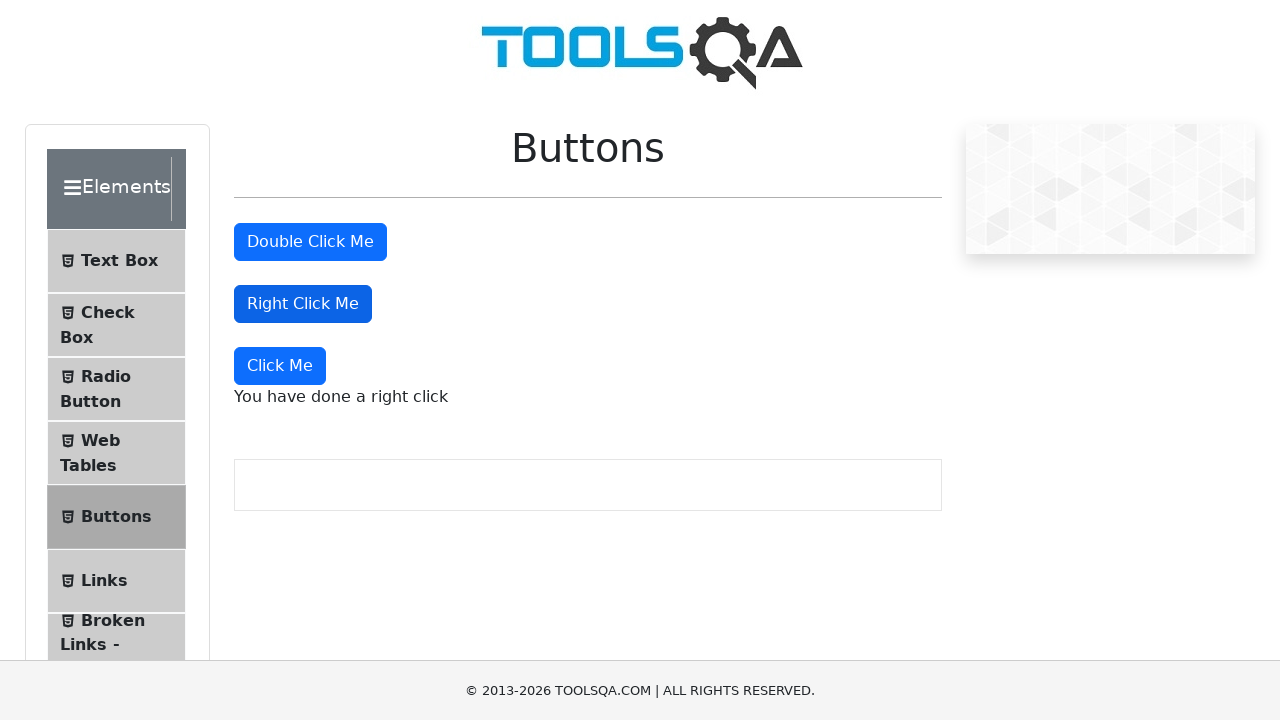

Verified success message 'You have done a right click' appeared
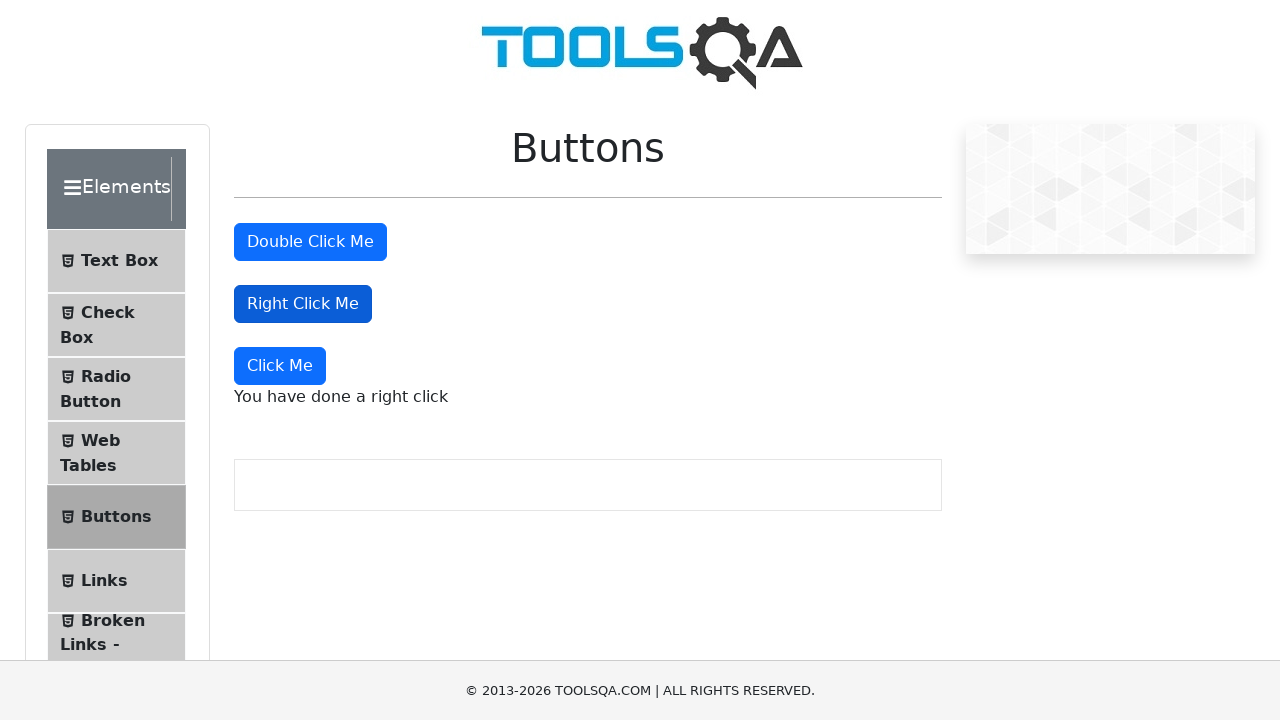

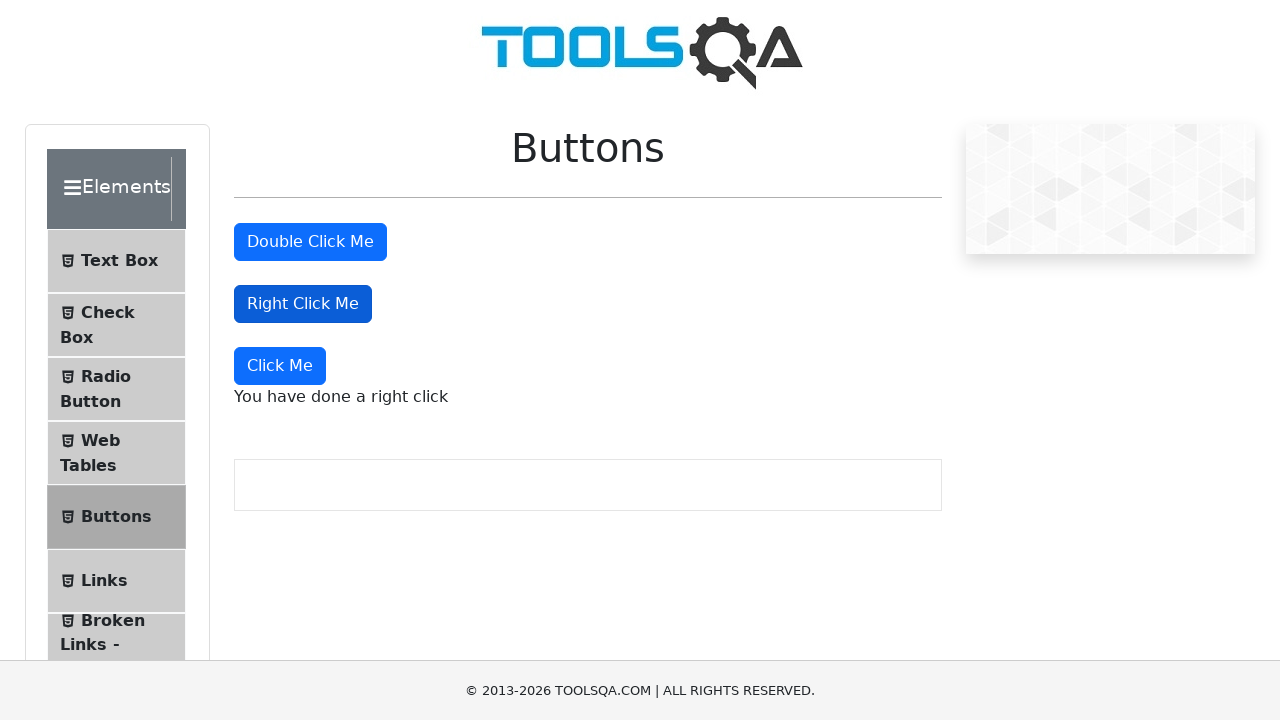